Tests the challenging DOM page by clicking three different styled buttons (default, alert, and success) and then verifies the table structure by checking the 4th column header and cell values.

Starting URL: https://the-internet.herokuapp.com/challenging_dom

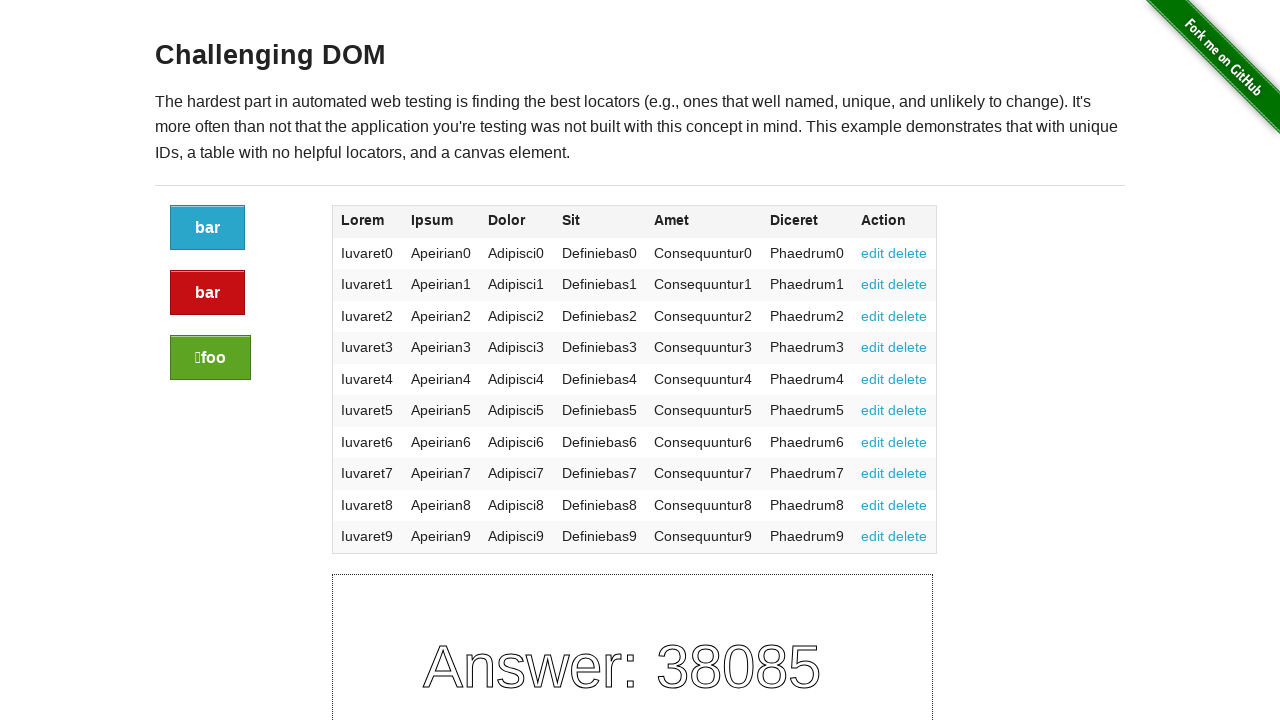

Clicked the default styled button at (208, 228) on .button:not(.alert):not(.success)
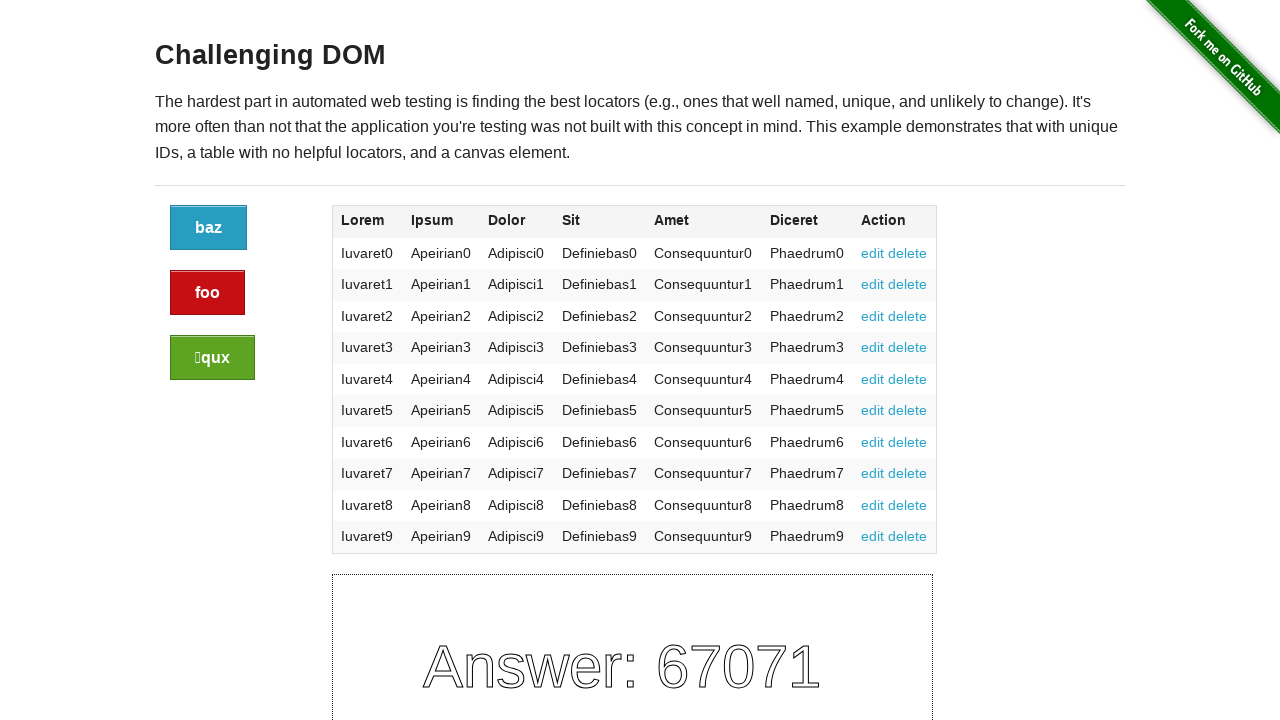

Clicked the alert styled button at (208, 293) on .button.alert
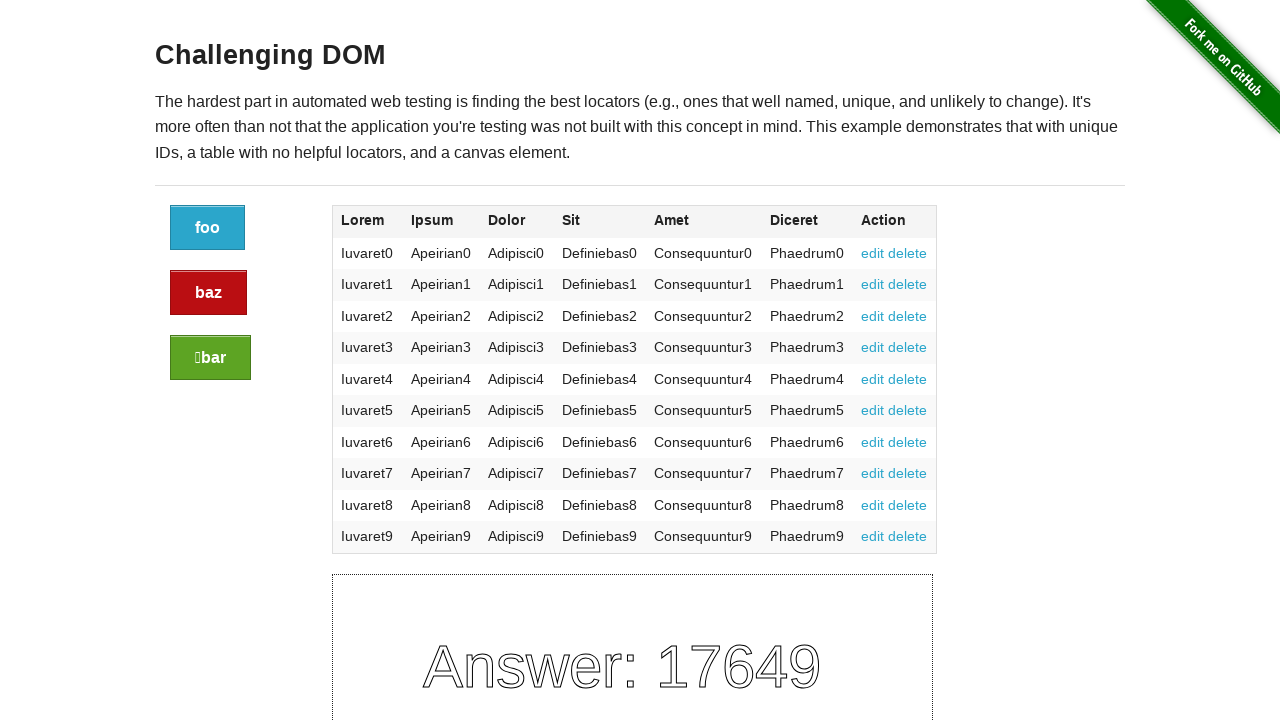

Clicked the success styled button at (210, 358) on .button.success
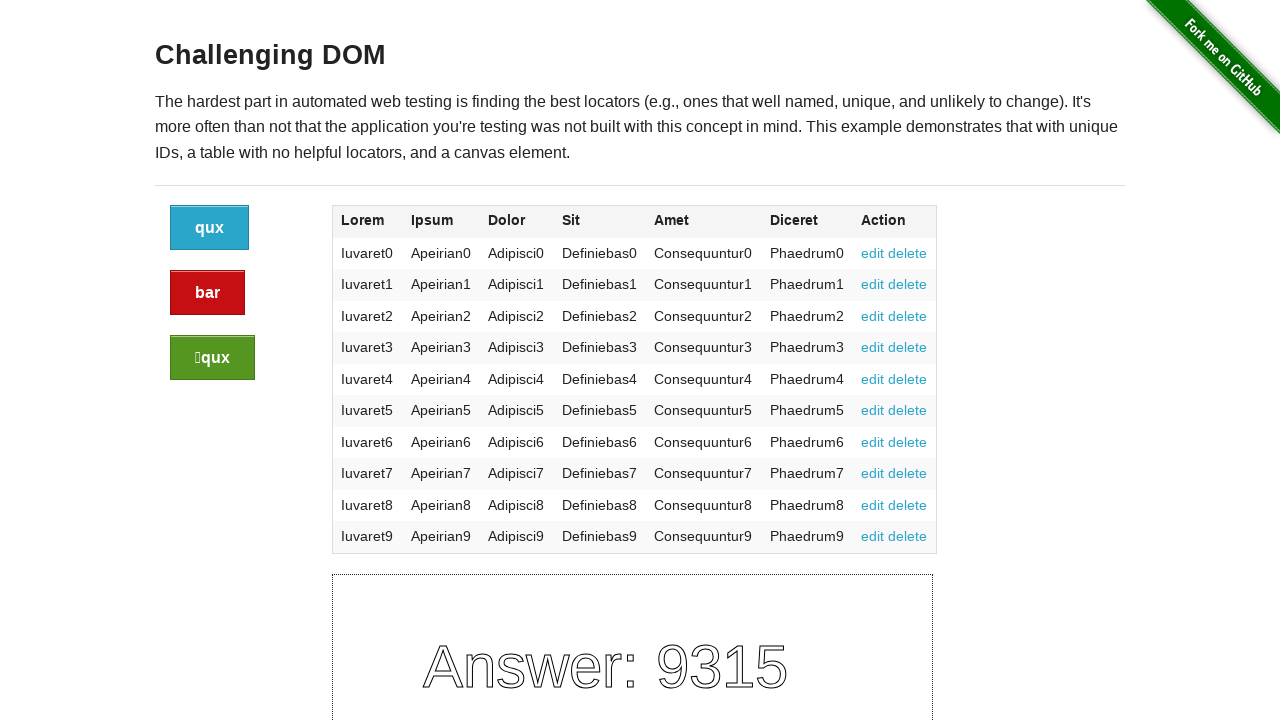

Verified the 4th column header is present in the table
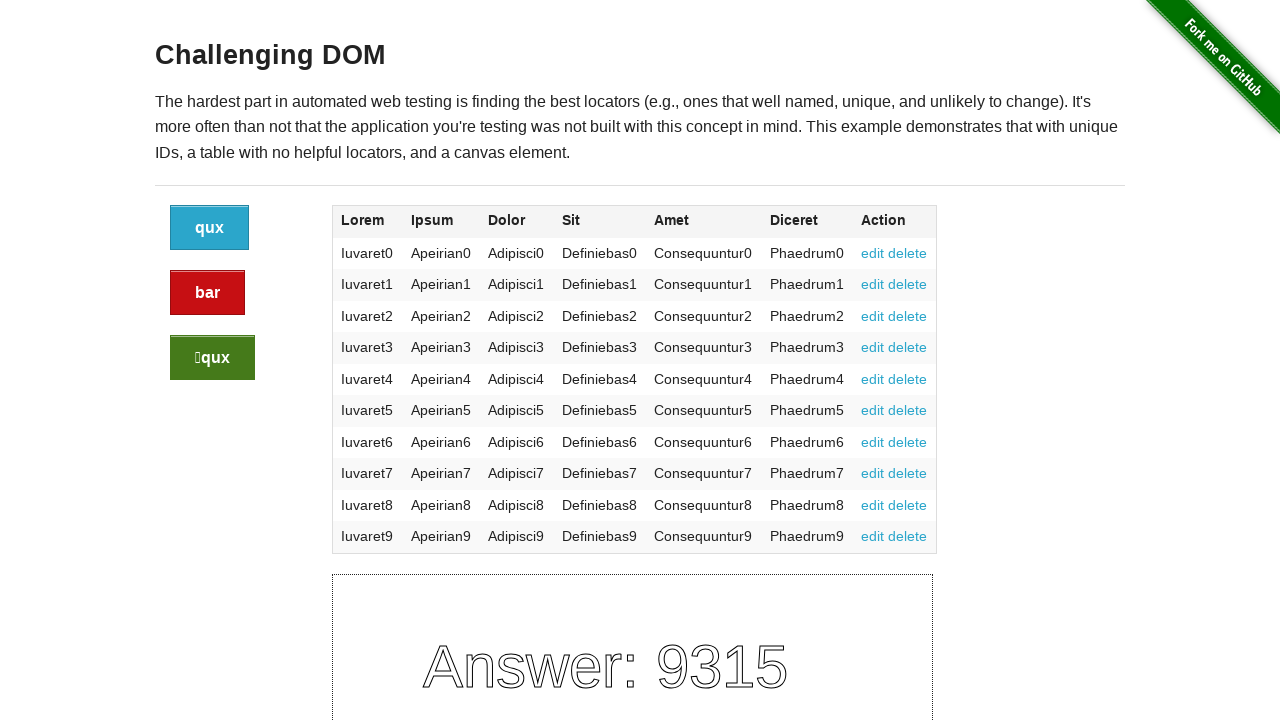

Verified table cells in the 4th column are present
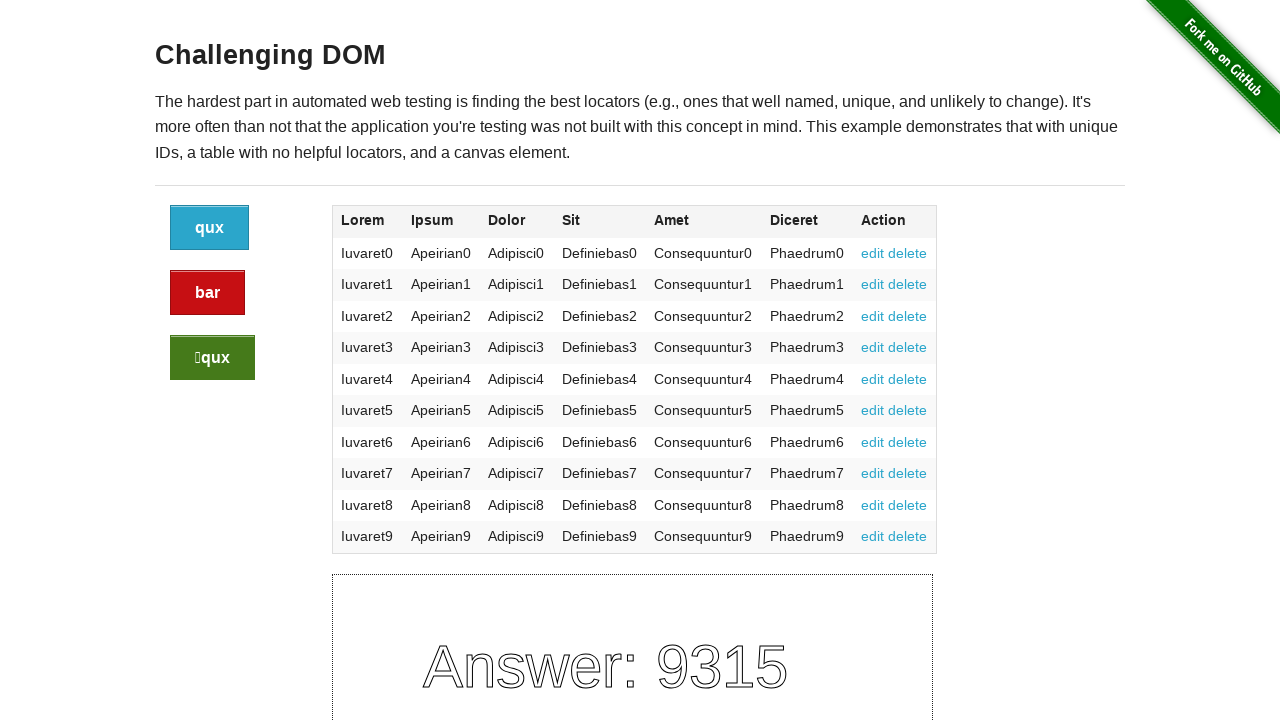

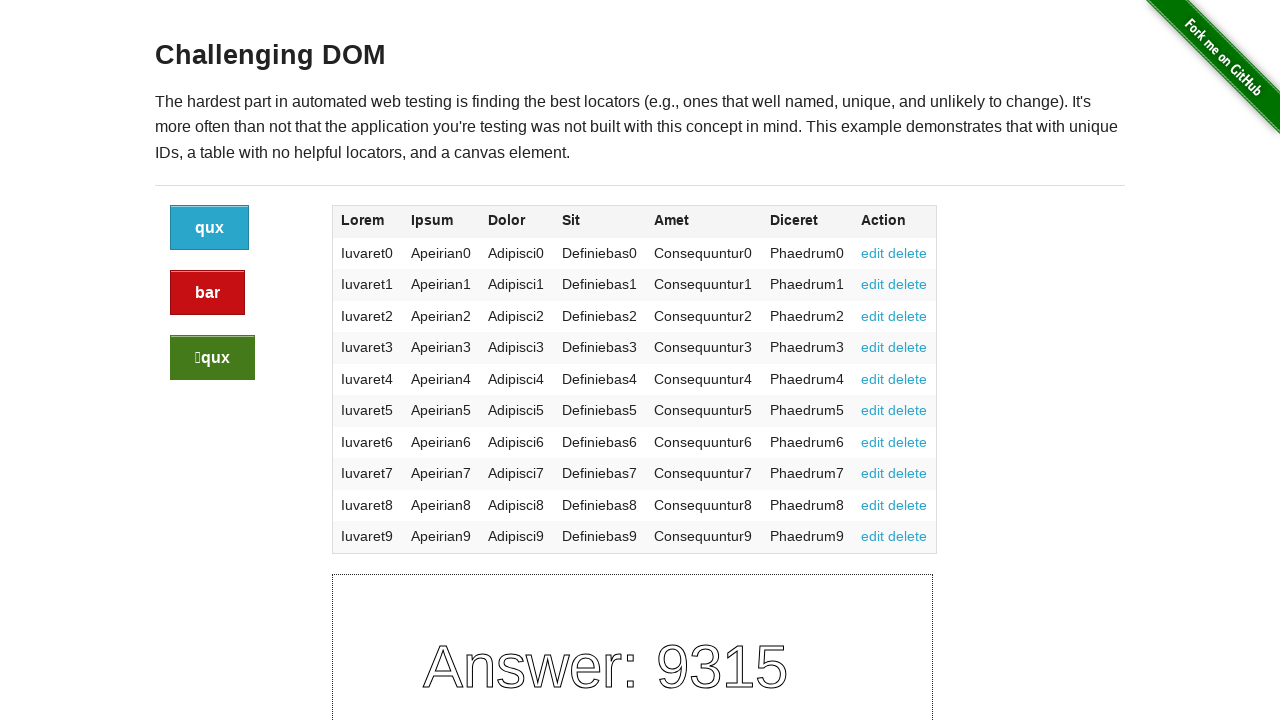